Navigates to the Selenium website, locates the Twitter icon in the footer, and scrolls to make it visible in the viewport.

Starting URL: https://www.selenium.dev/

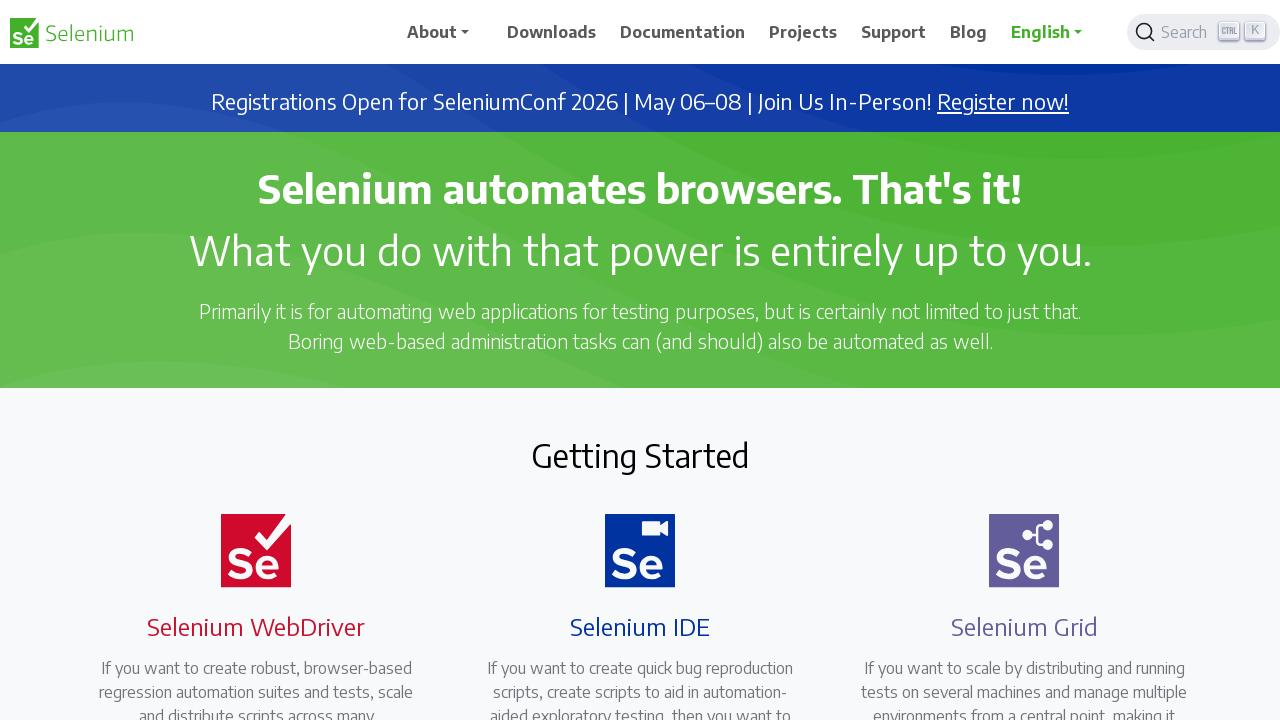

Navigated to Selenium website
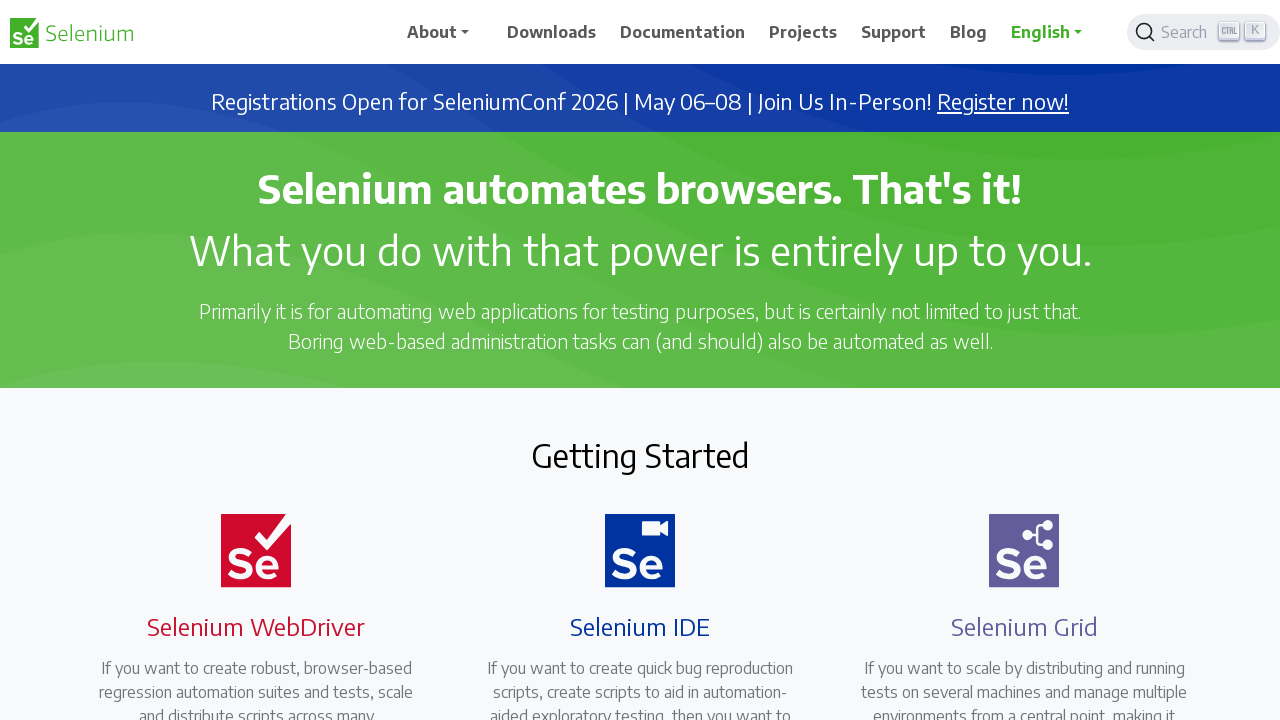

Twitter icon element attached to DOM
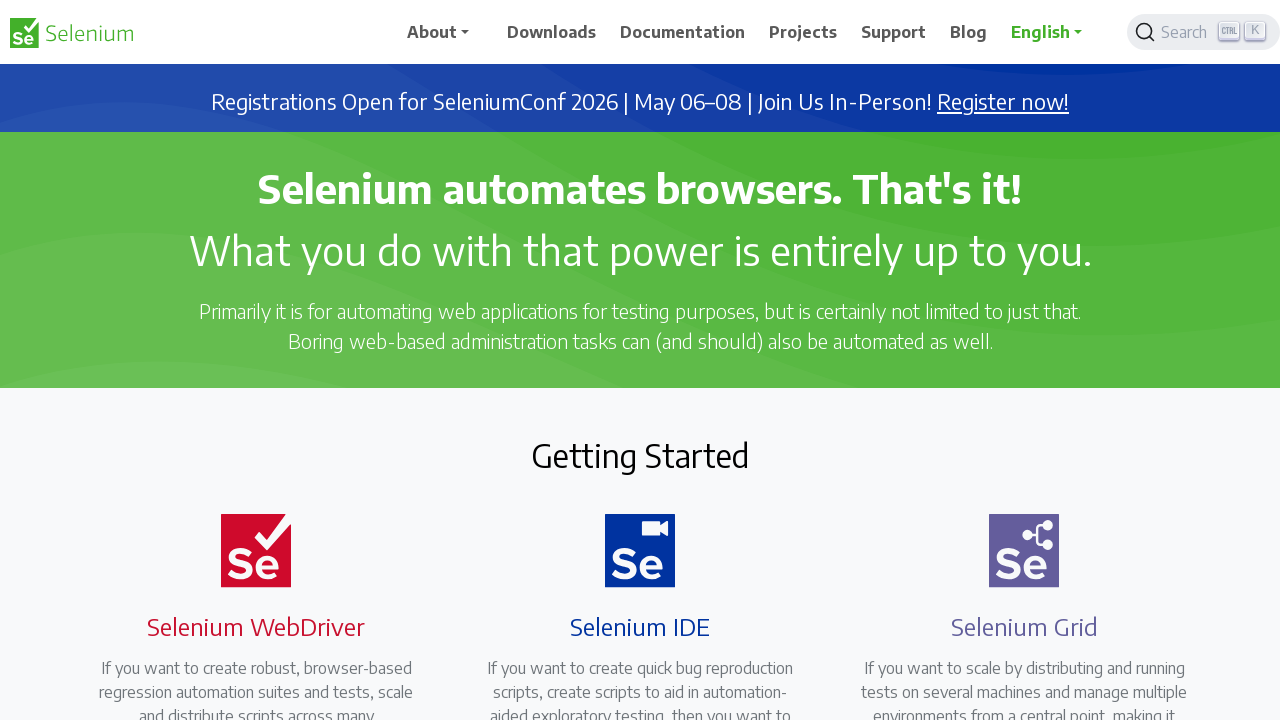

Scrolled Twitter icon into viewport
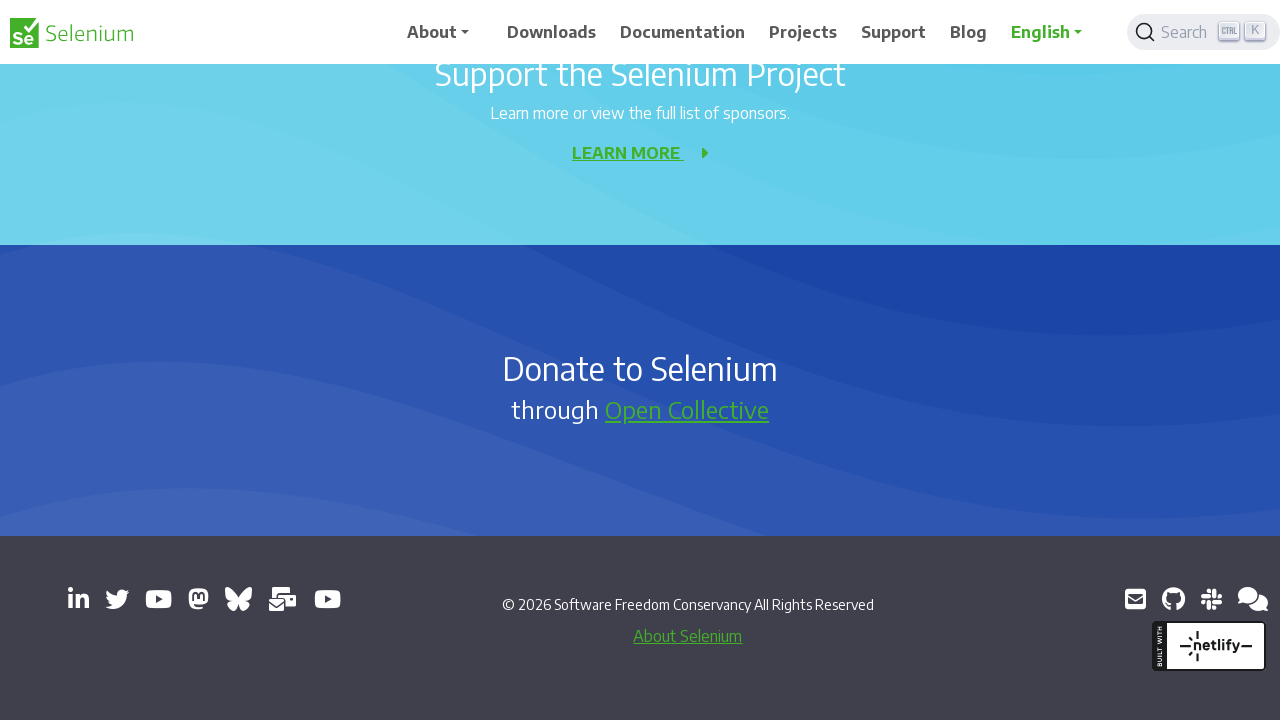

Waited for scroll animation to complete
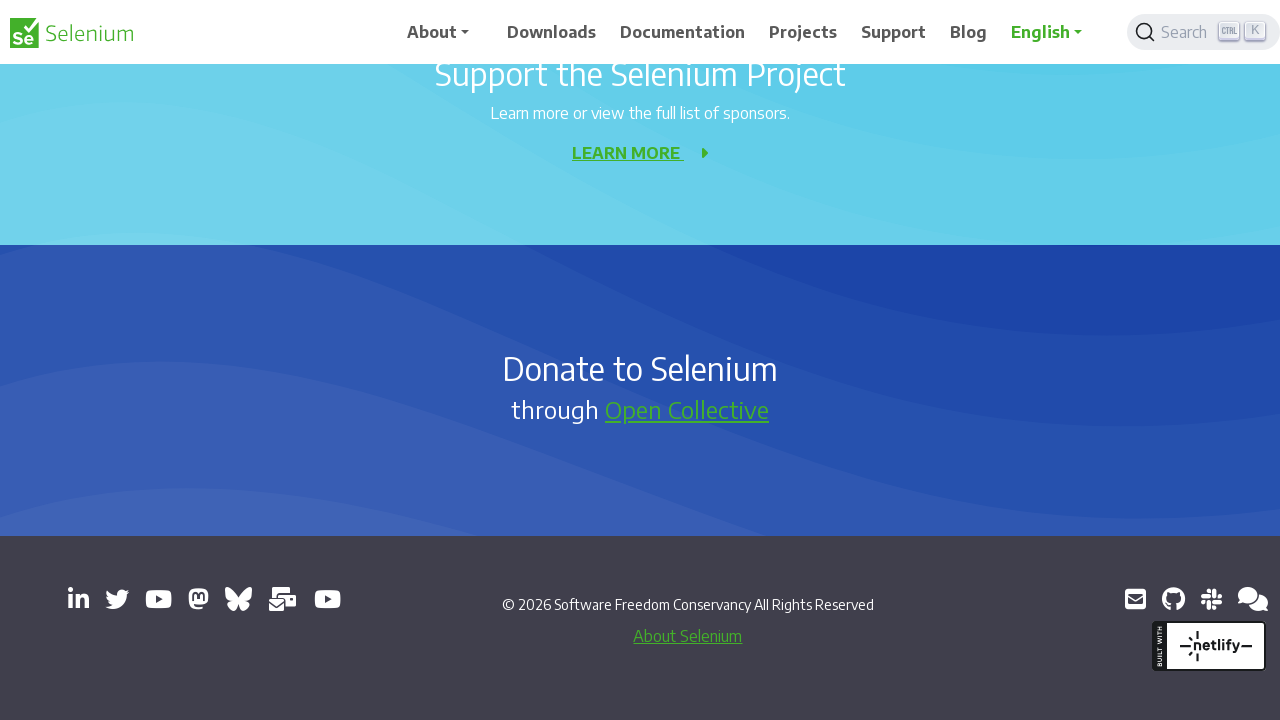

Twitter icon is visible in viewport
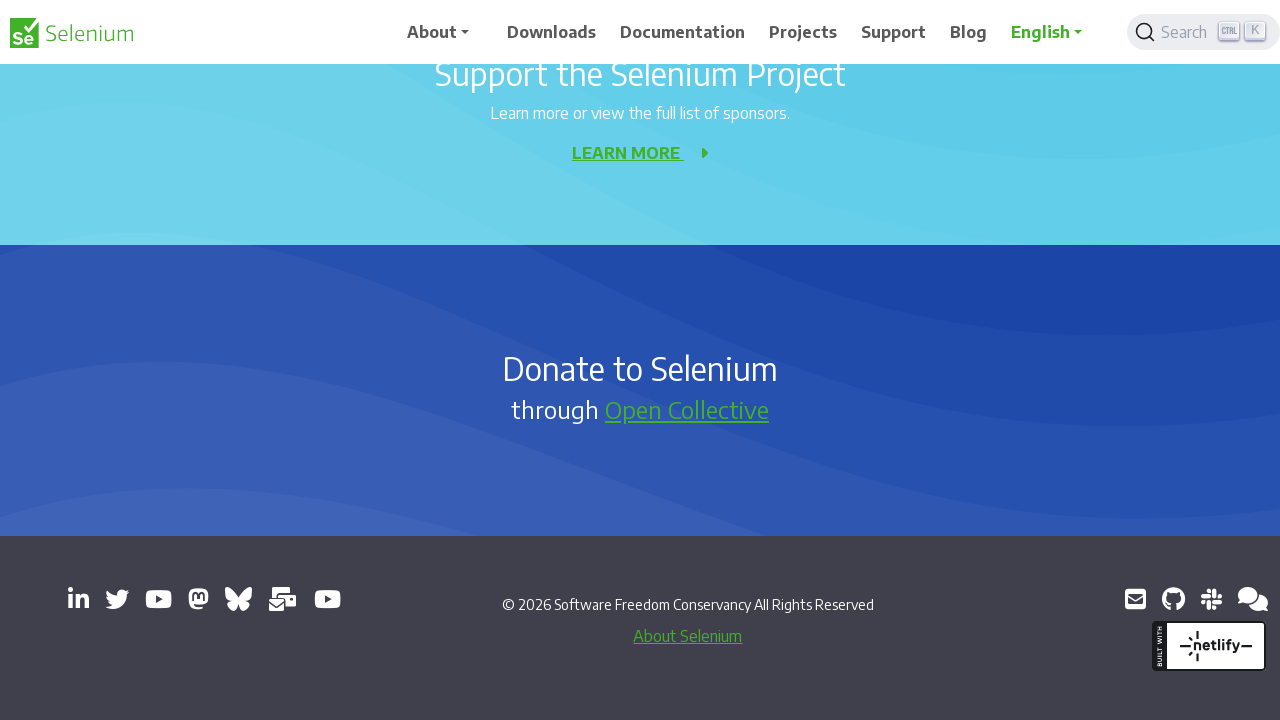

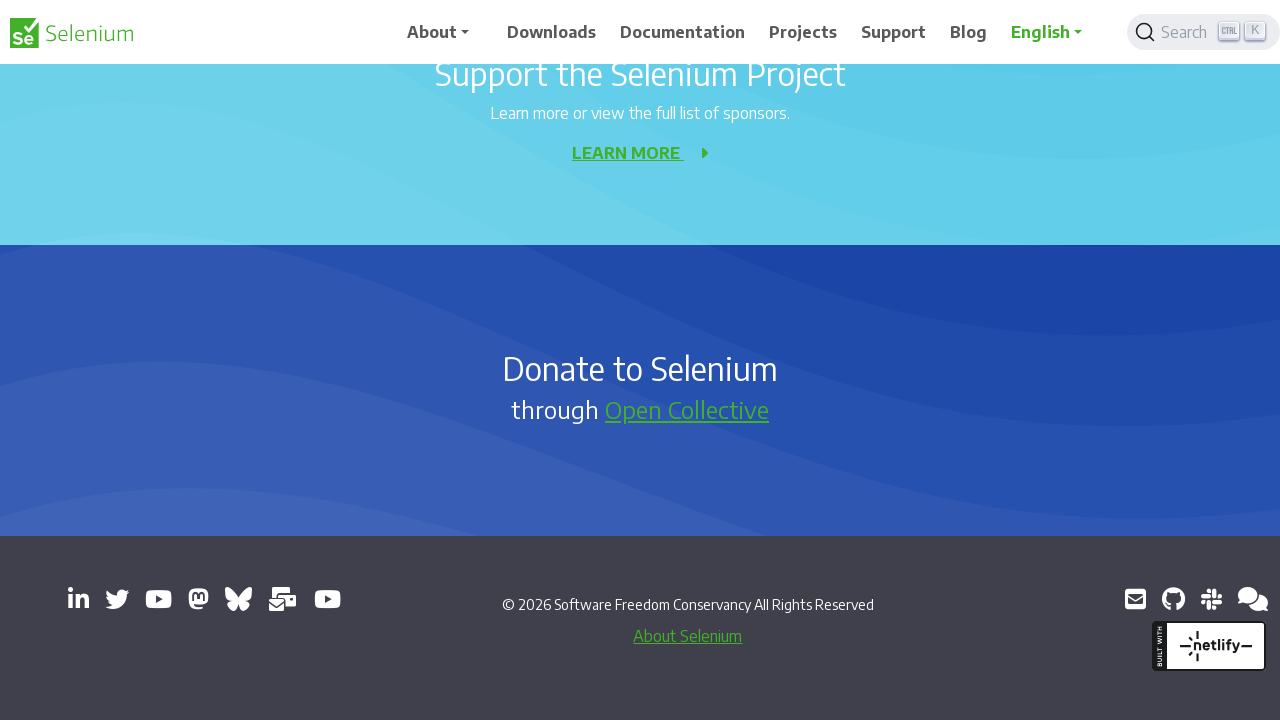